Tests checkbox functionality by clicking to select and deselect a checkbox, verifying its state, and counting total checkboxes on the page

Starting URL: https://rahulshettyacademy.com/AutomationPractice/

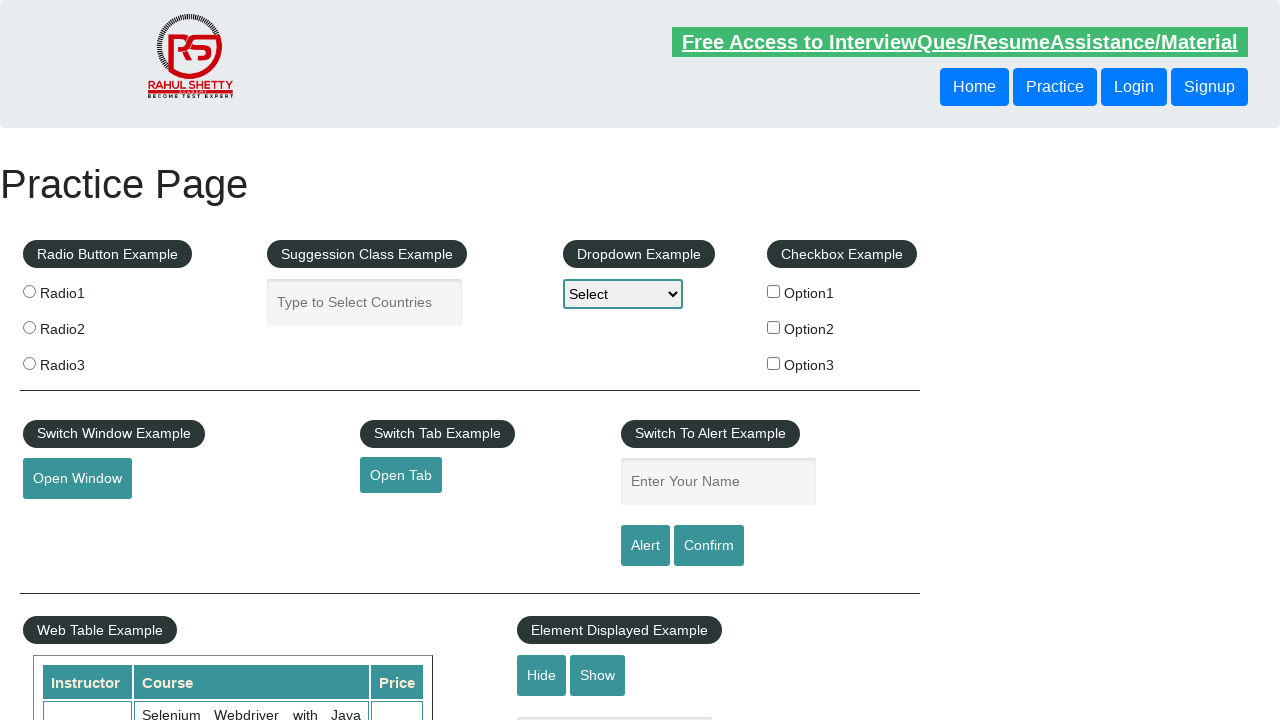

Clicked checkbox #checkBoxOption1 to select it at (774, 291) on #checkBoxOption1
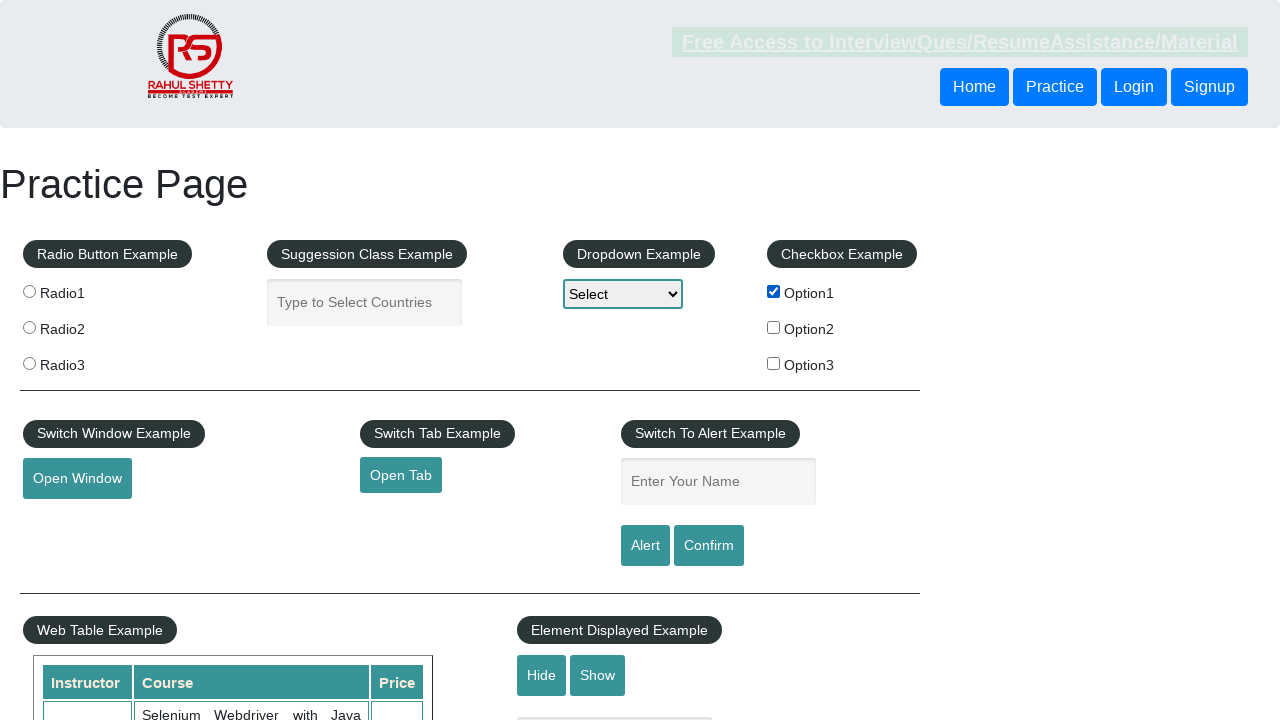

Verified checkbox #checkBoxOption1 is selected
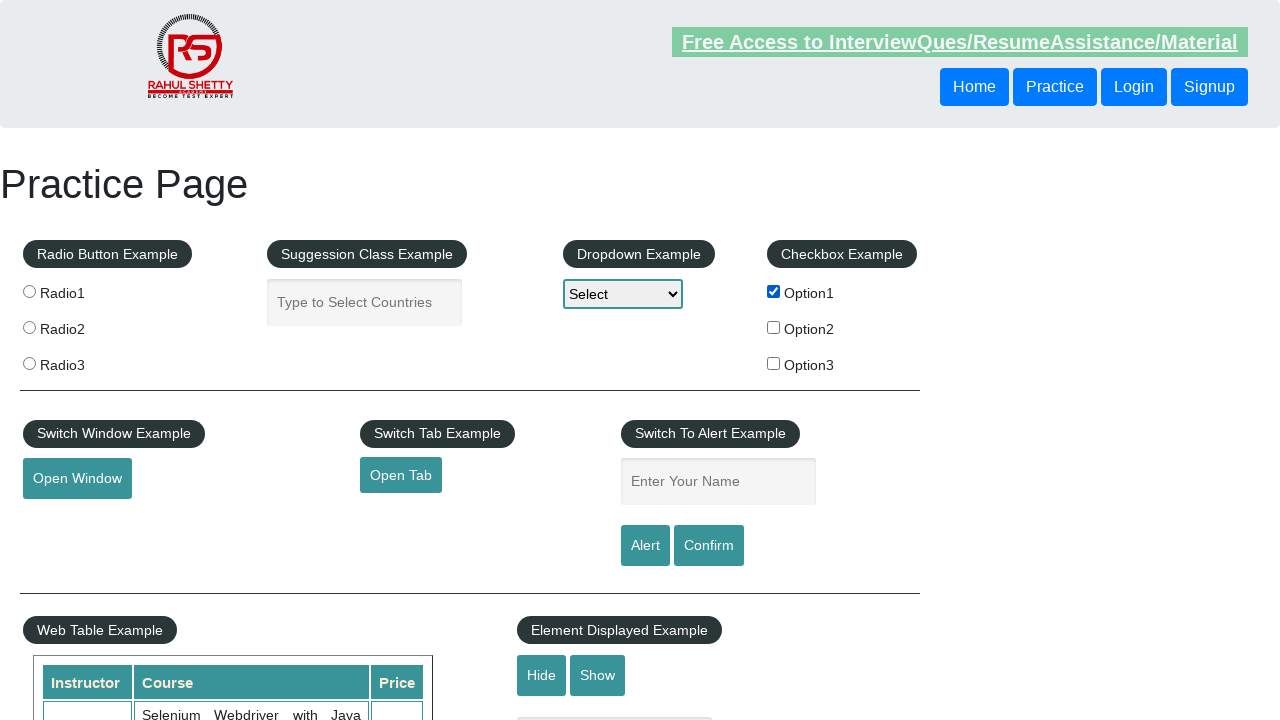

Clicked checkbox #checkBoxOption1 again to deselect it at (774, 291) on #checkBoxOption1
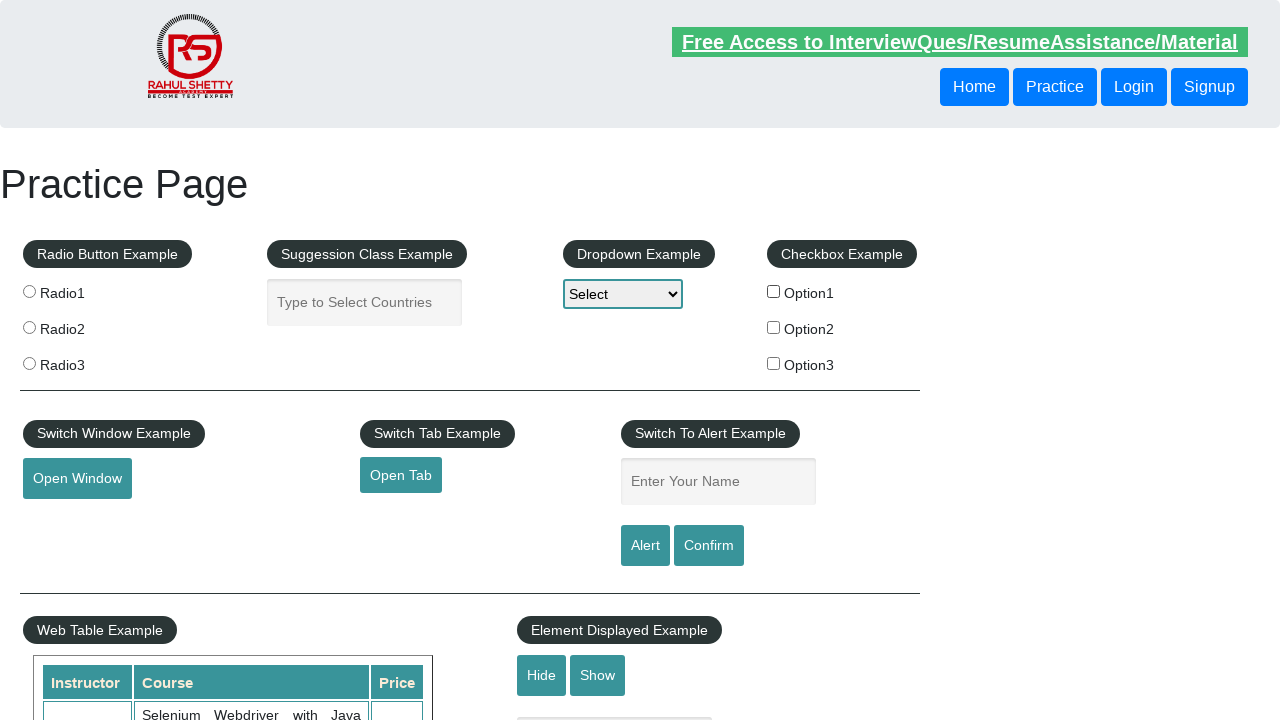

Verified checkbox #checkBoxOption1 is deselected
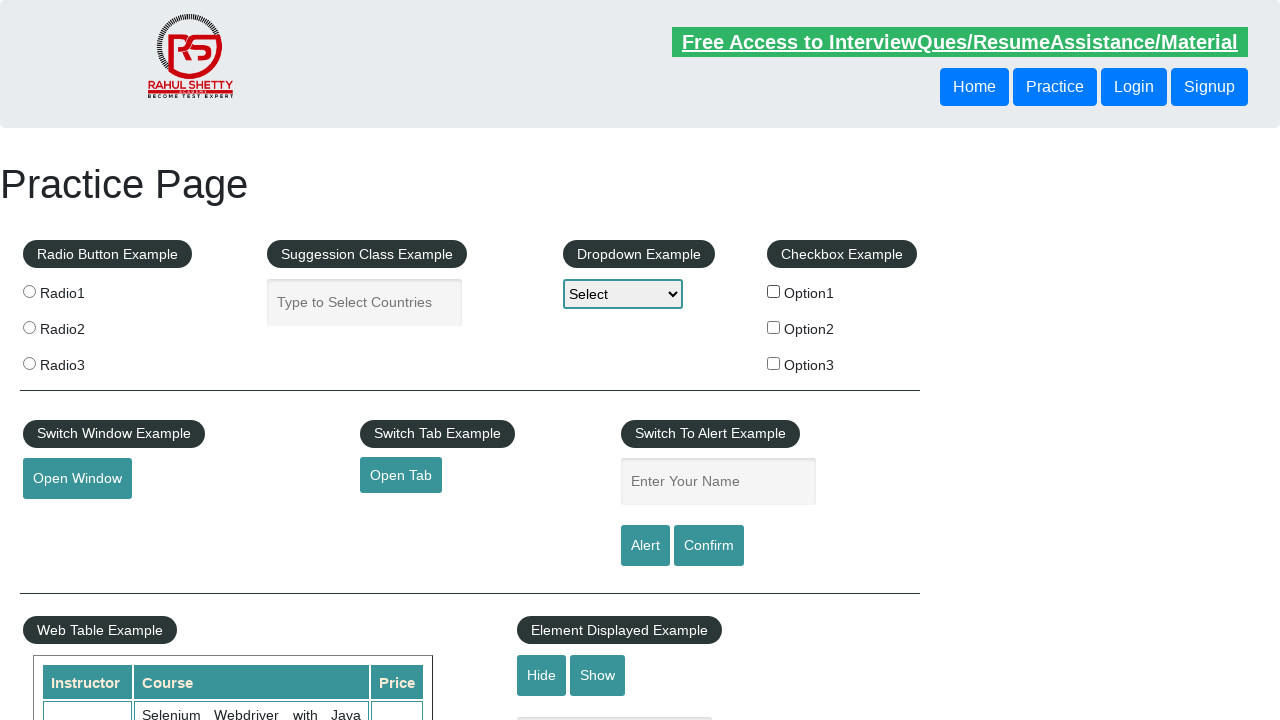

Counted total checkboxes on page: 3
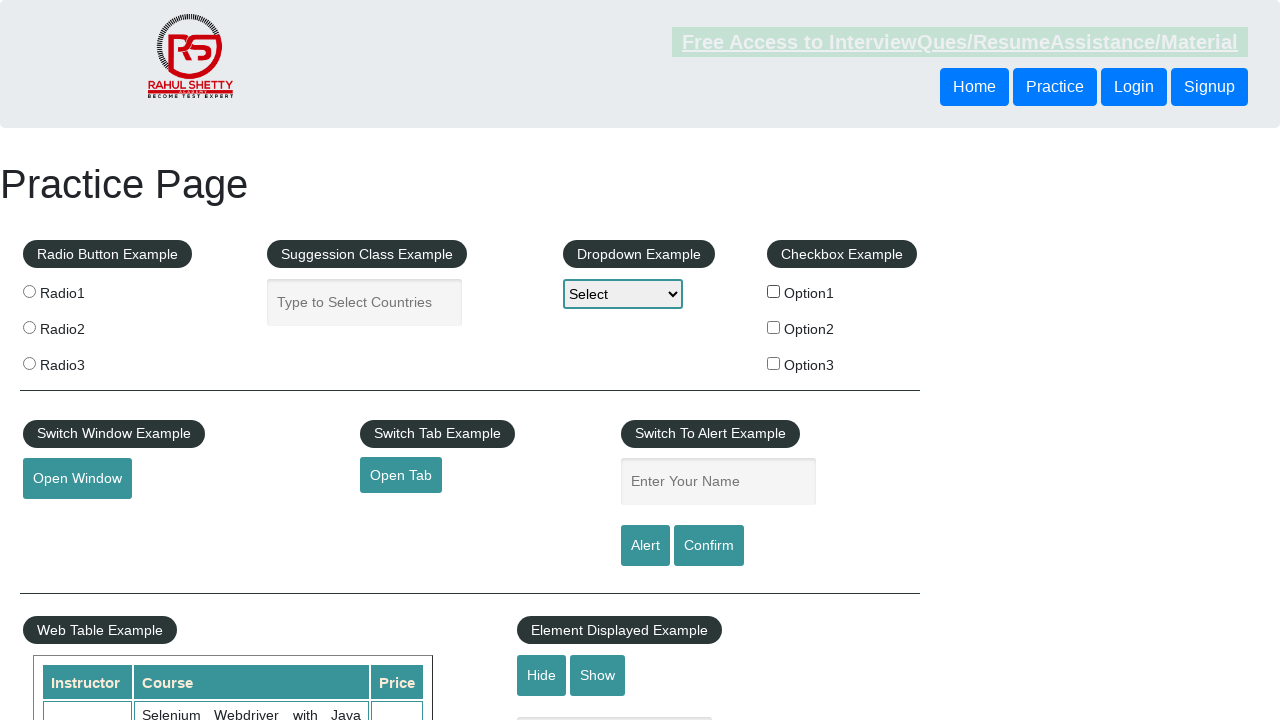

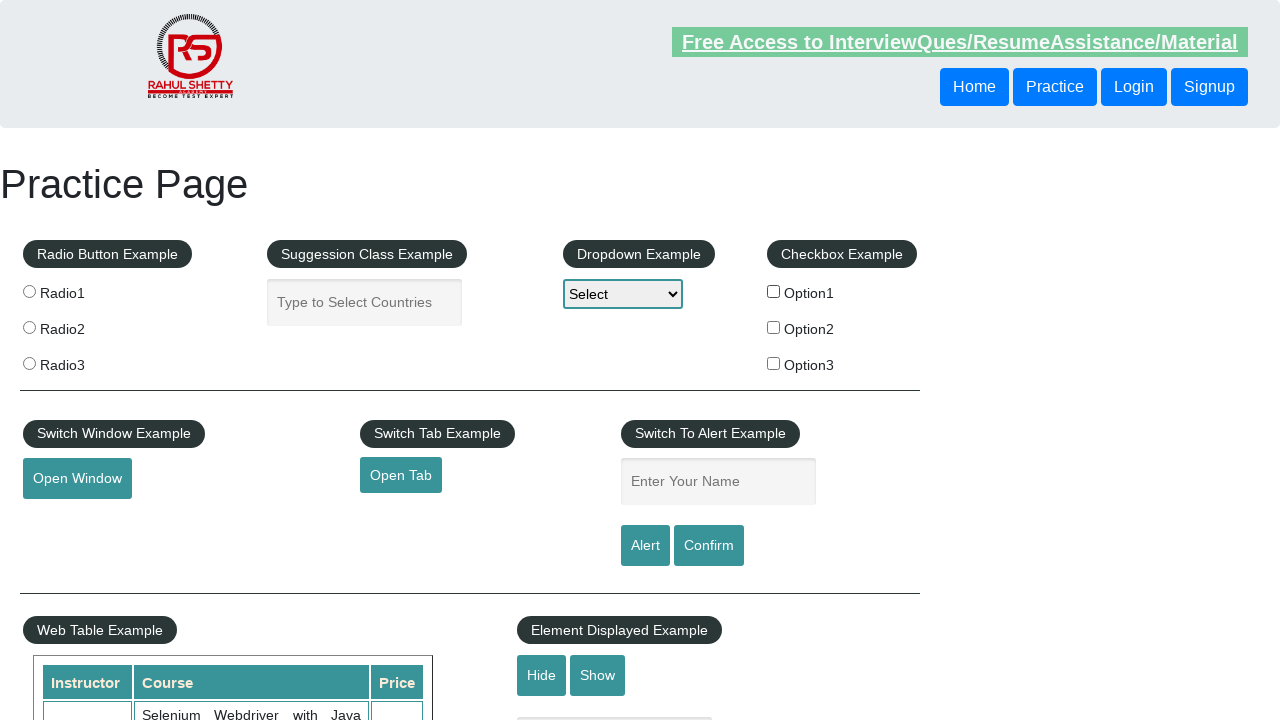